Tests car search functionality on ss.com by navigating to the cars section and applying filters for price, year, engine size, and color

Starting URL: https://www.ss.com/lv/

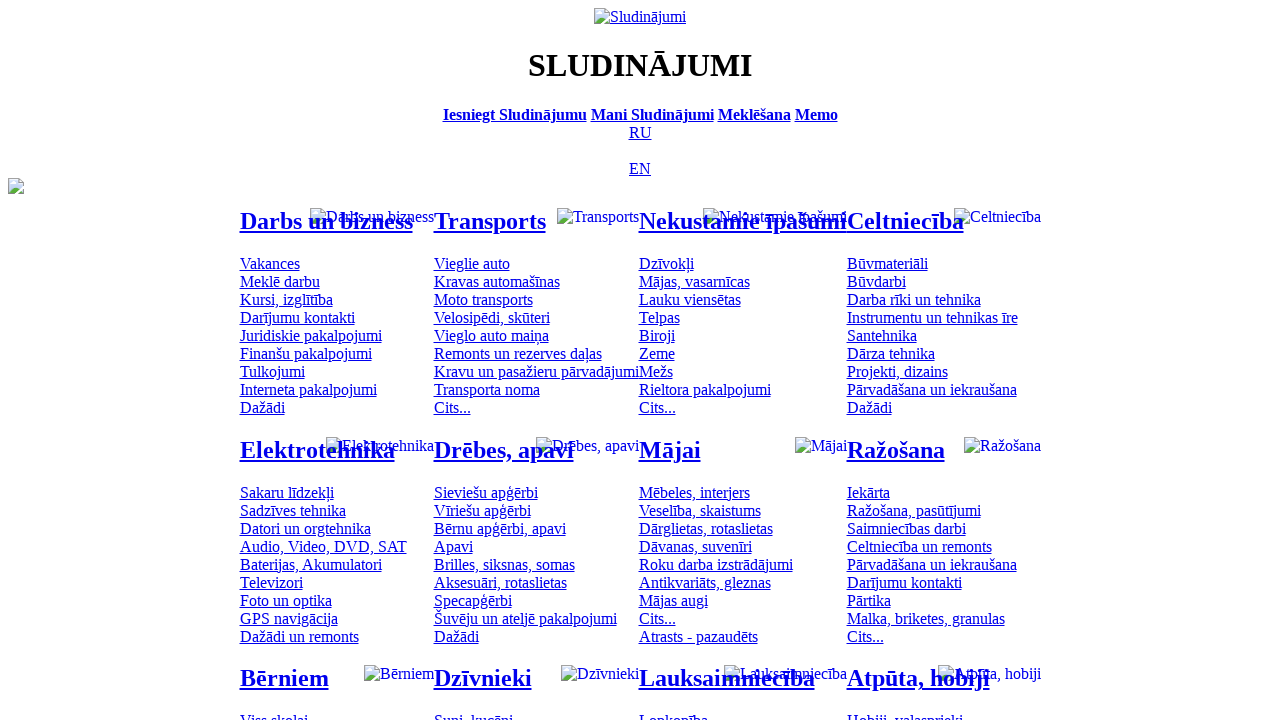

Clicked on cars category at (472, 263) on #mtd_97
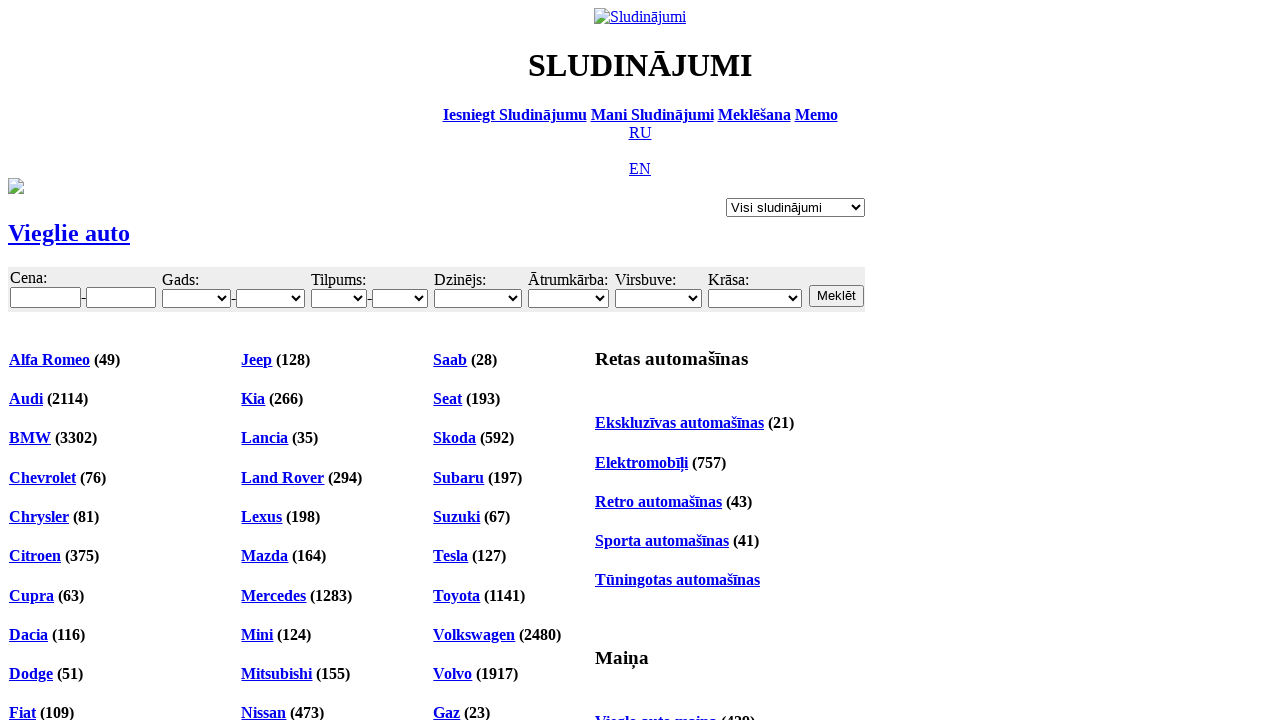

Set minimum price to 6000 on #f_o_8_min
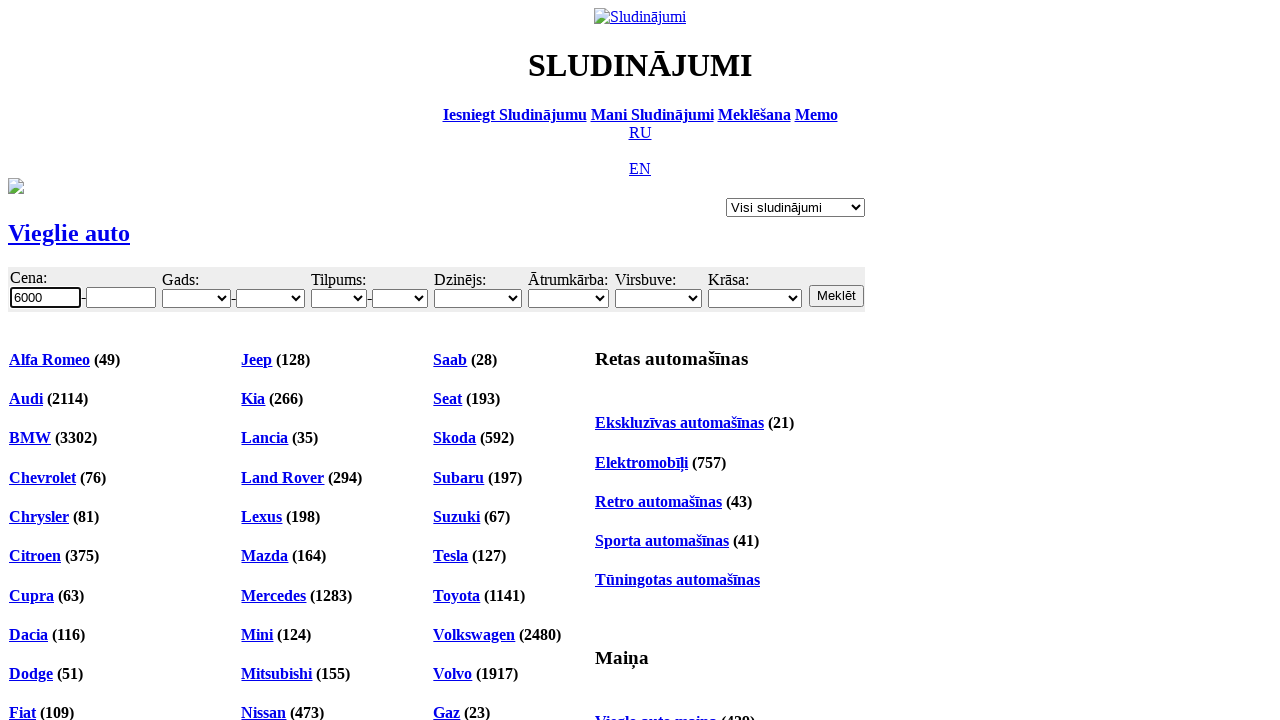

Set maximum price to 10000 on #f_o_8_max
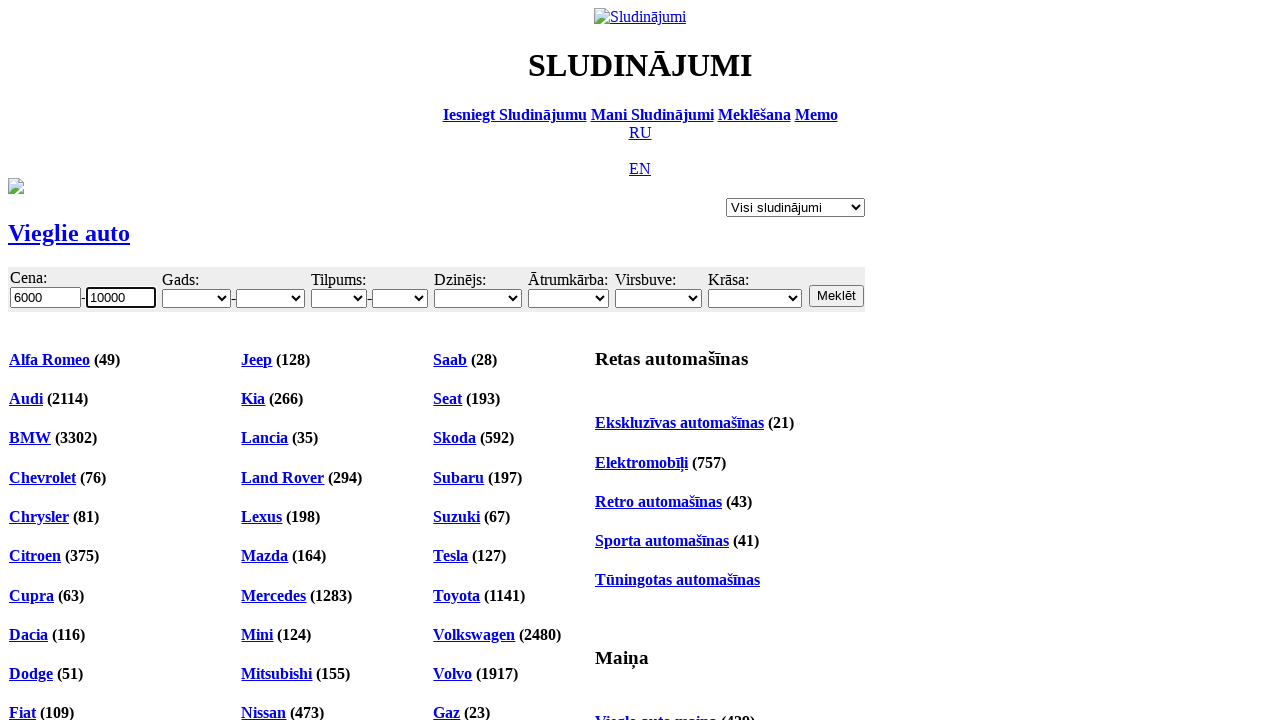

Selected minimum year 2001 on #f_o_18_min
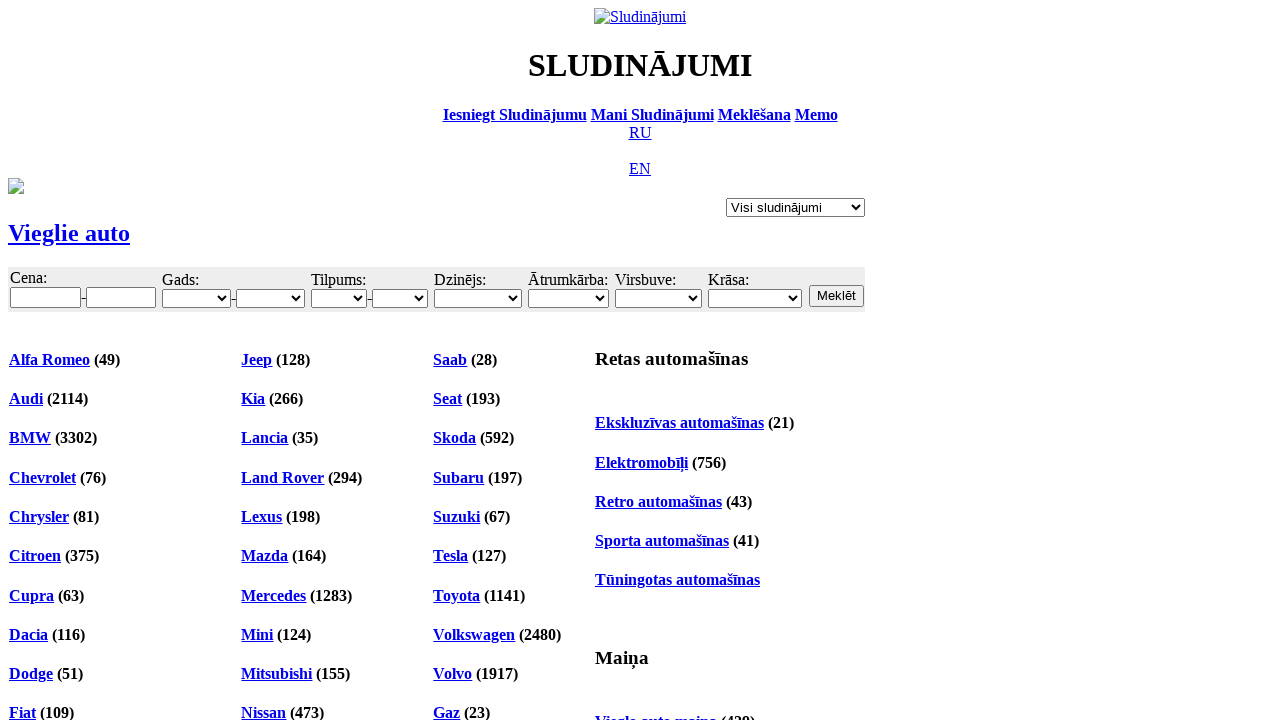

Selected maximum engine size 3.0 on #f_o_15_max
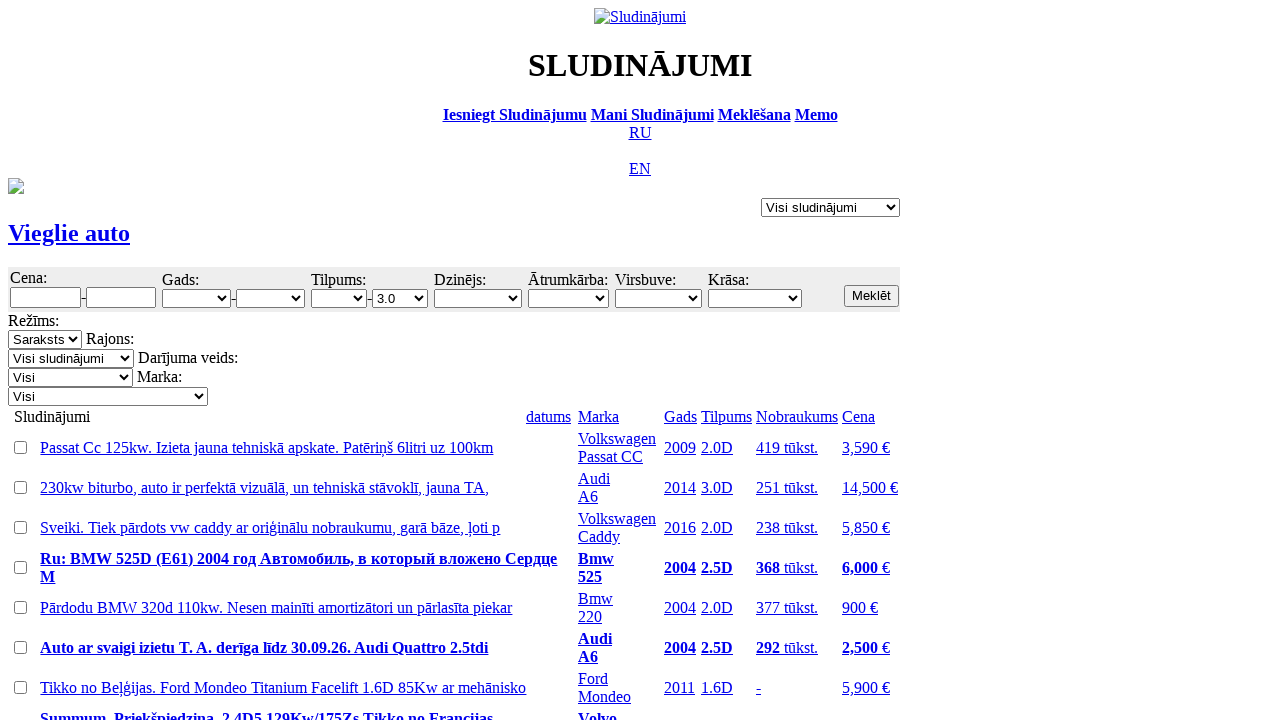

Selected color White (Balta) on #f_o_17
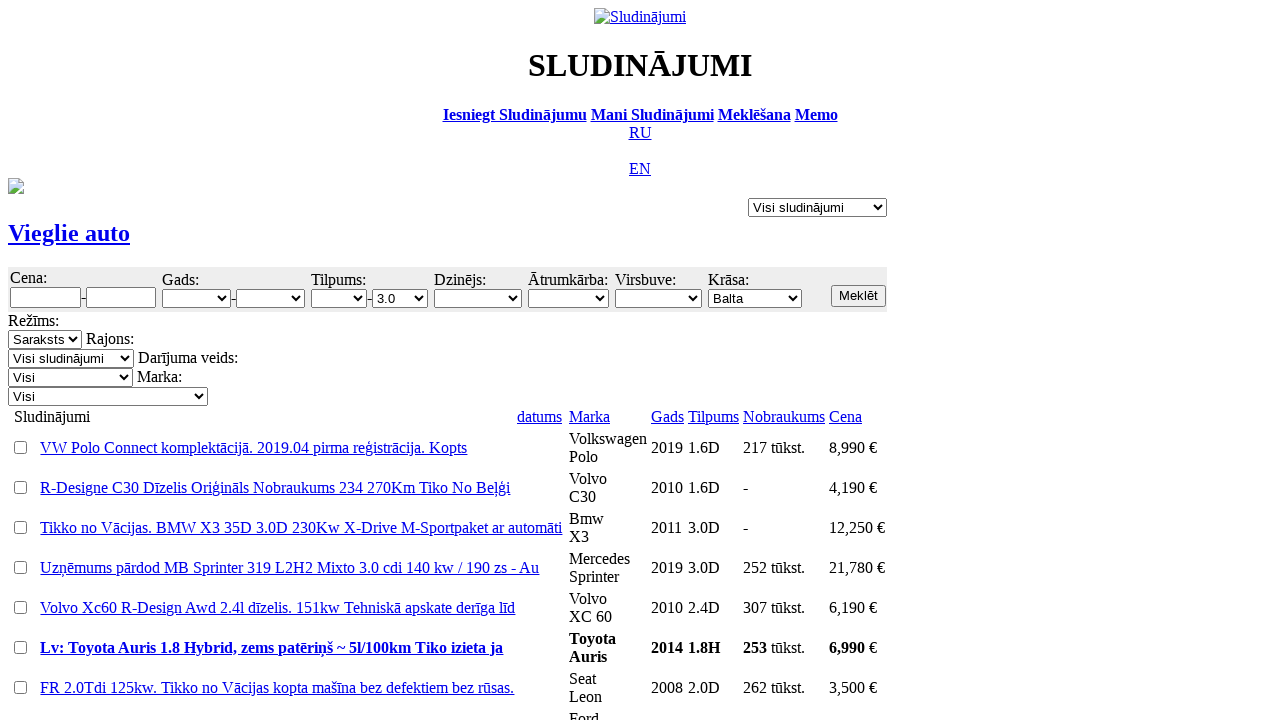

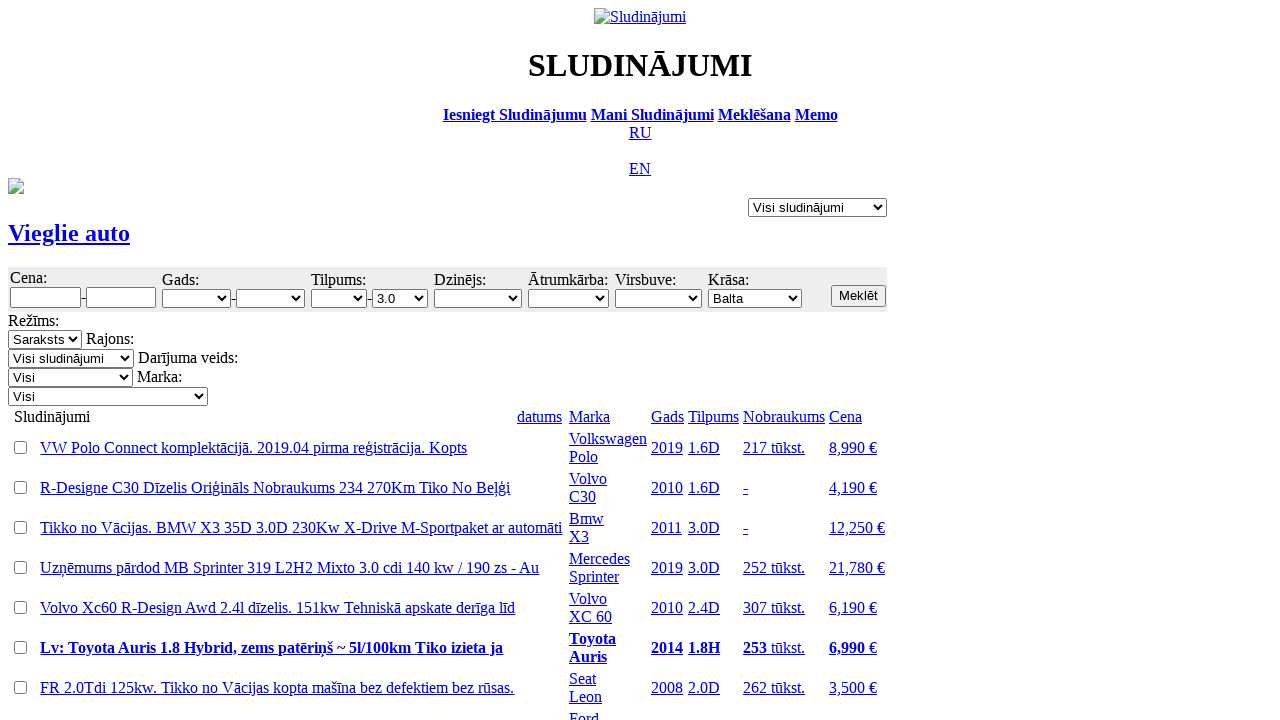